Navigates to a CSDN blog page and verifies that blog article links are present on the page

Starting URL: https://blog.csdn.net/lzw_java?type=blog

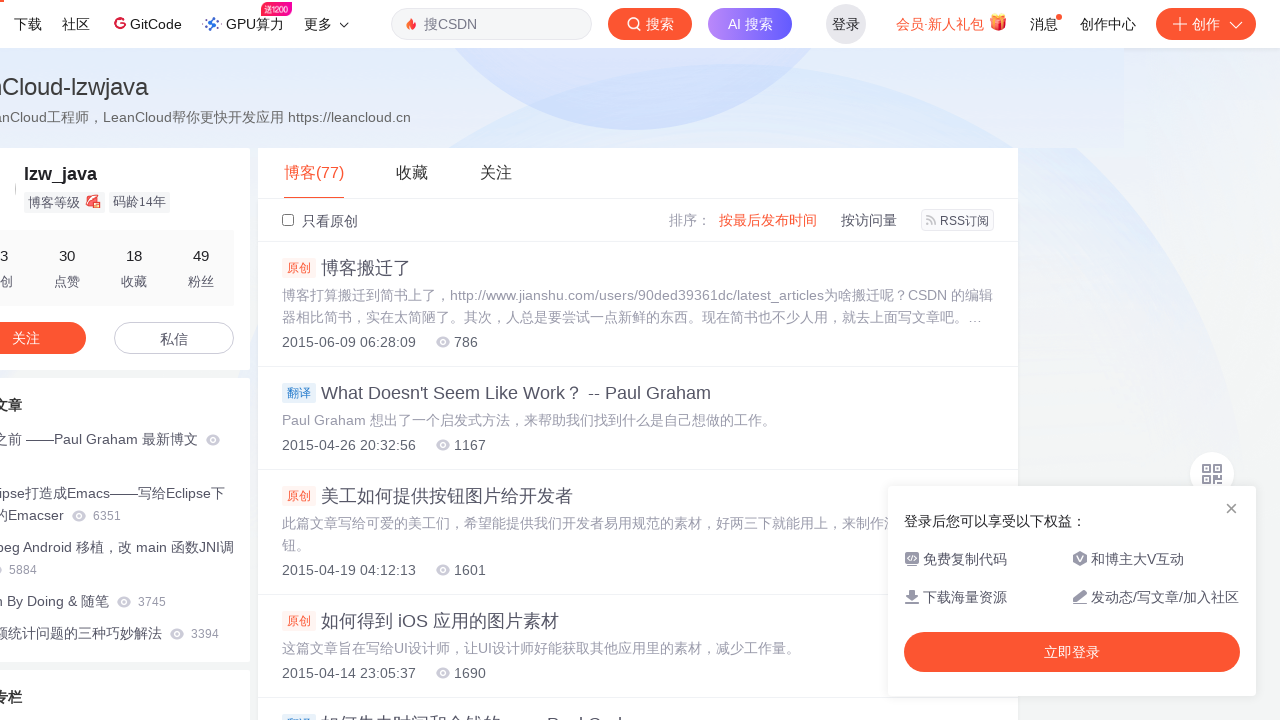

Navigated to CSDN blog page for lzw_java user
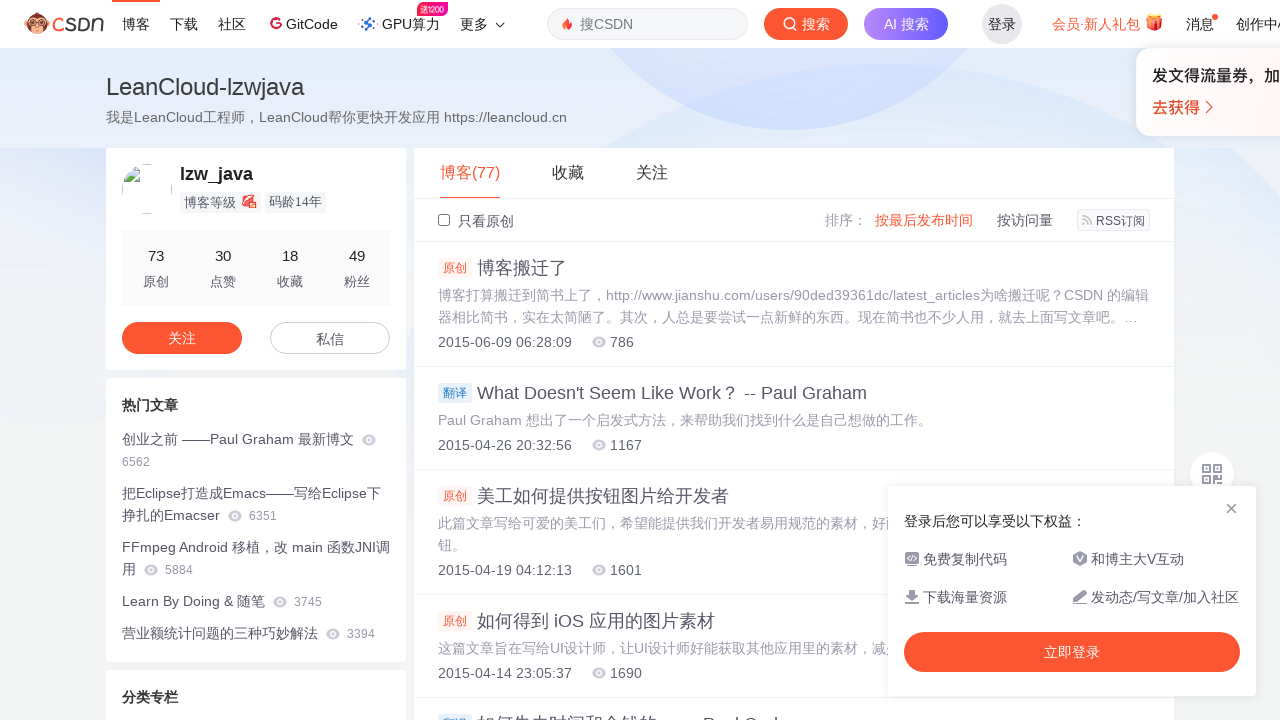

Waited for page links to load
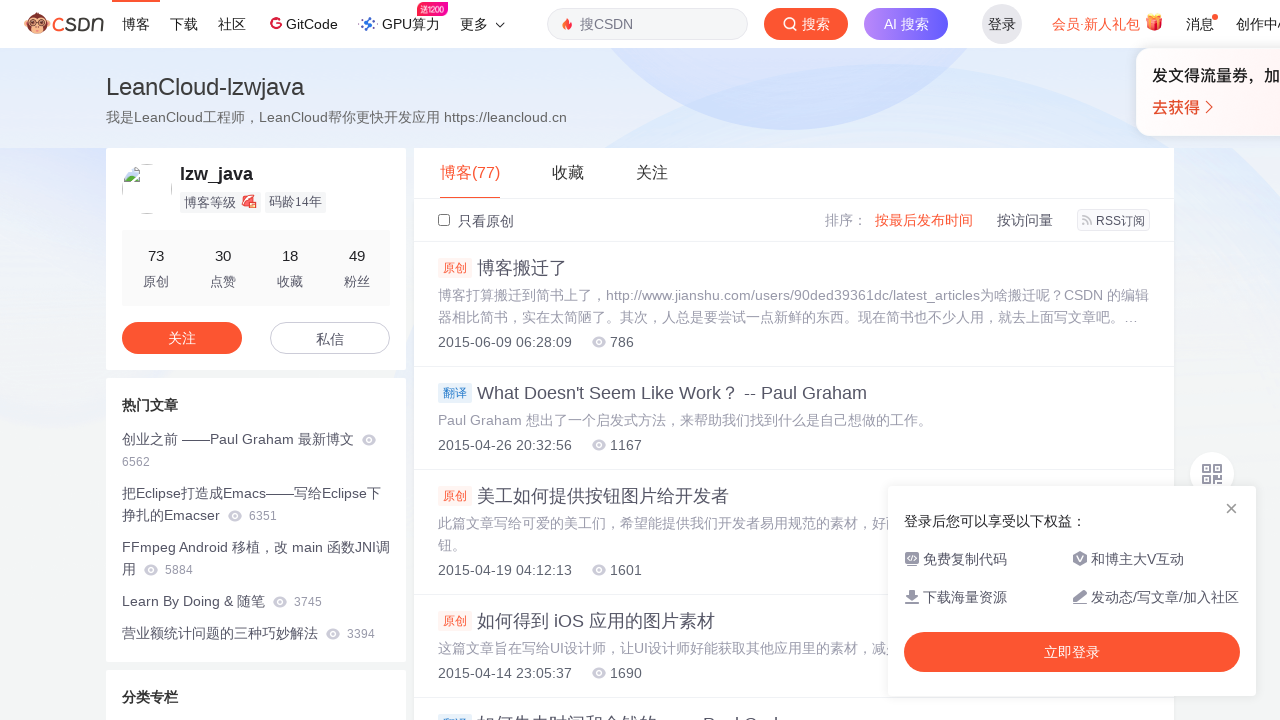

Verified that blog article links are present on the page
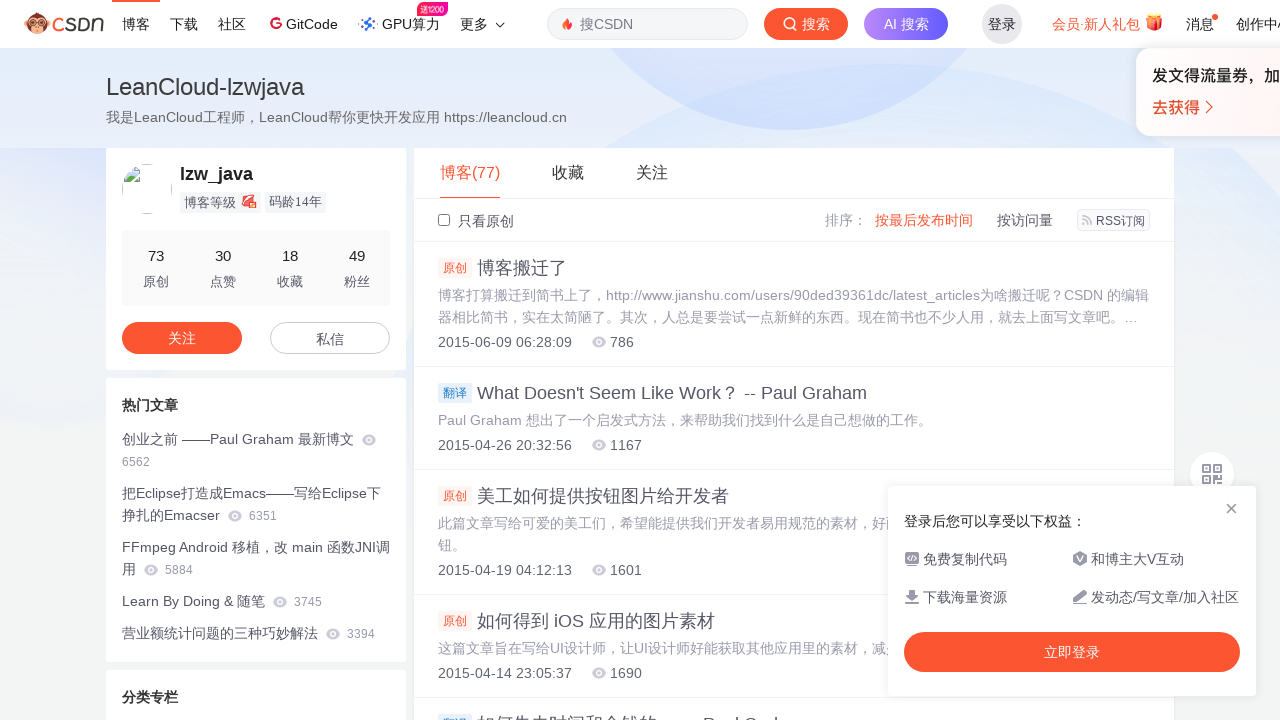

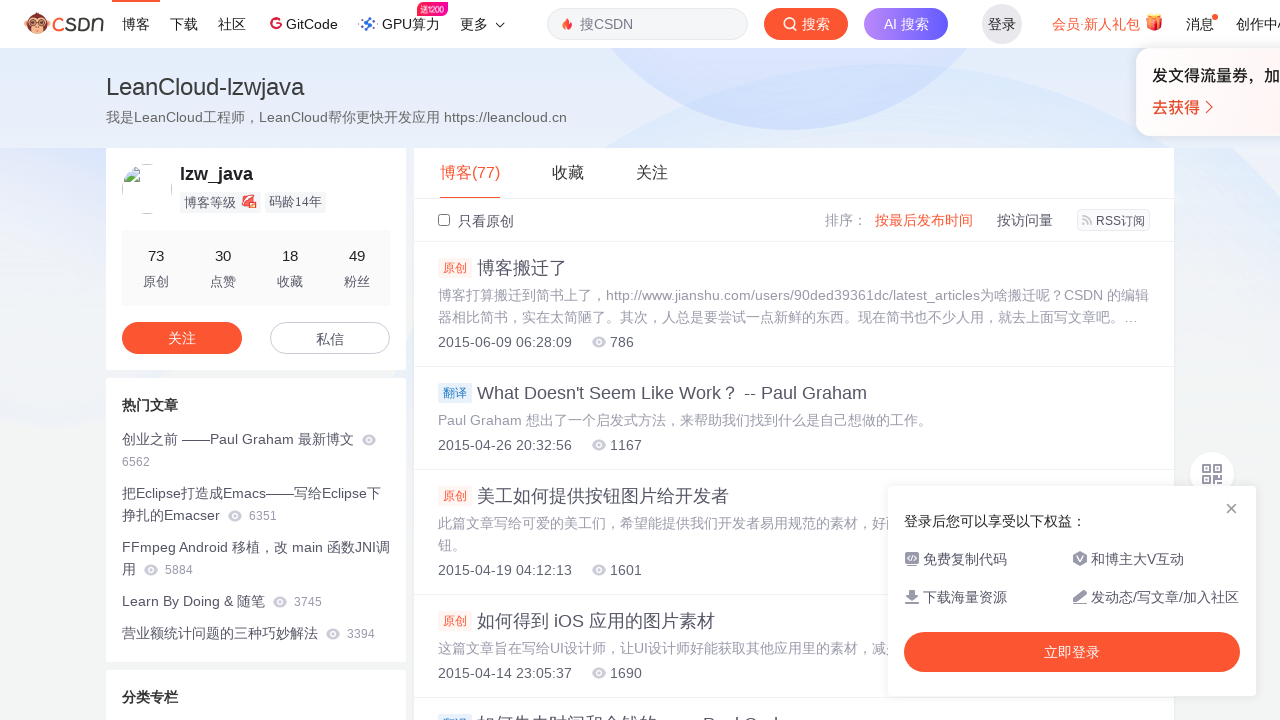